Tests dropdown selection functionality on OrangeHRM free trial form by selecting a country from the dropdown menu

Starting URL: https://www.orangehrm.com/en/try-it-free#free-trial-info-menu

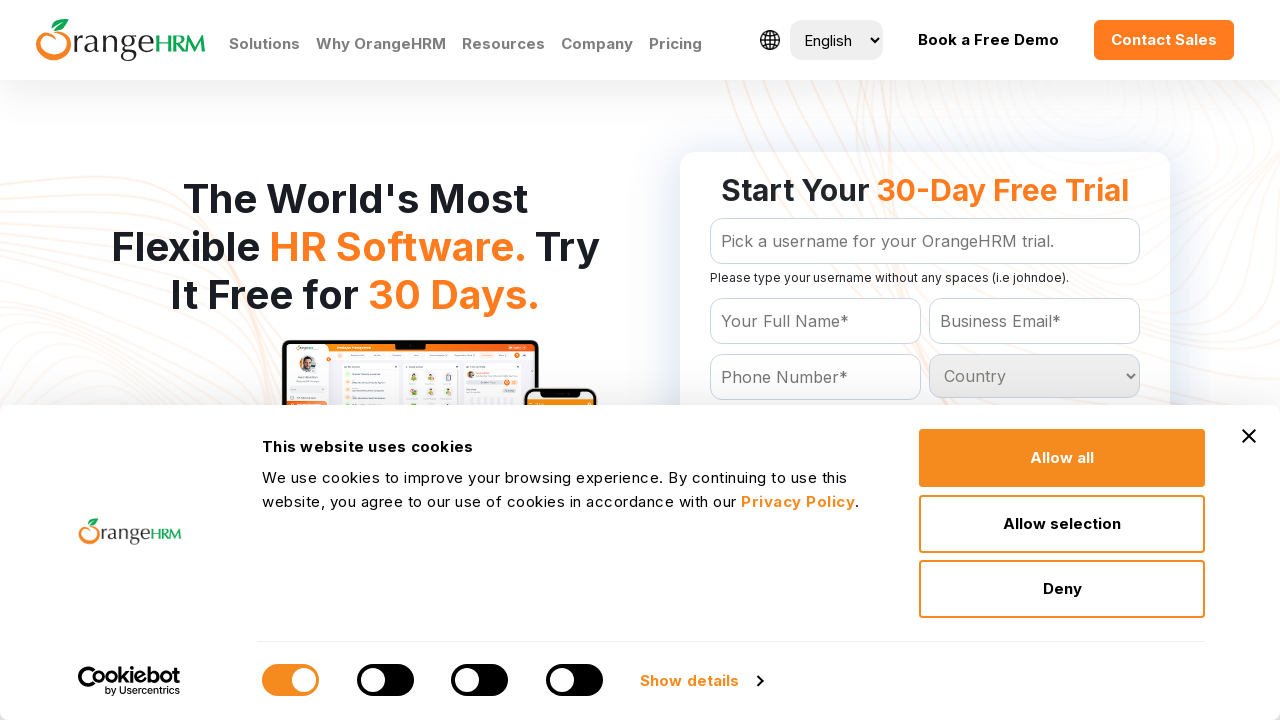

Country dropdown selector is visible on OrangeHRM free trial form
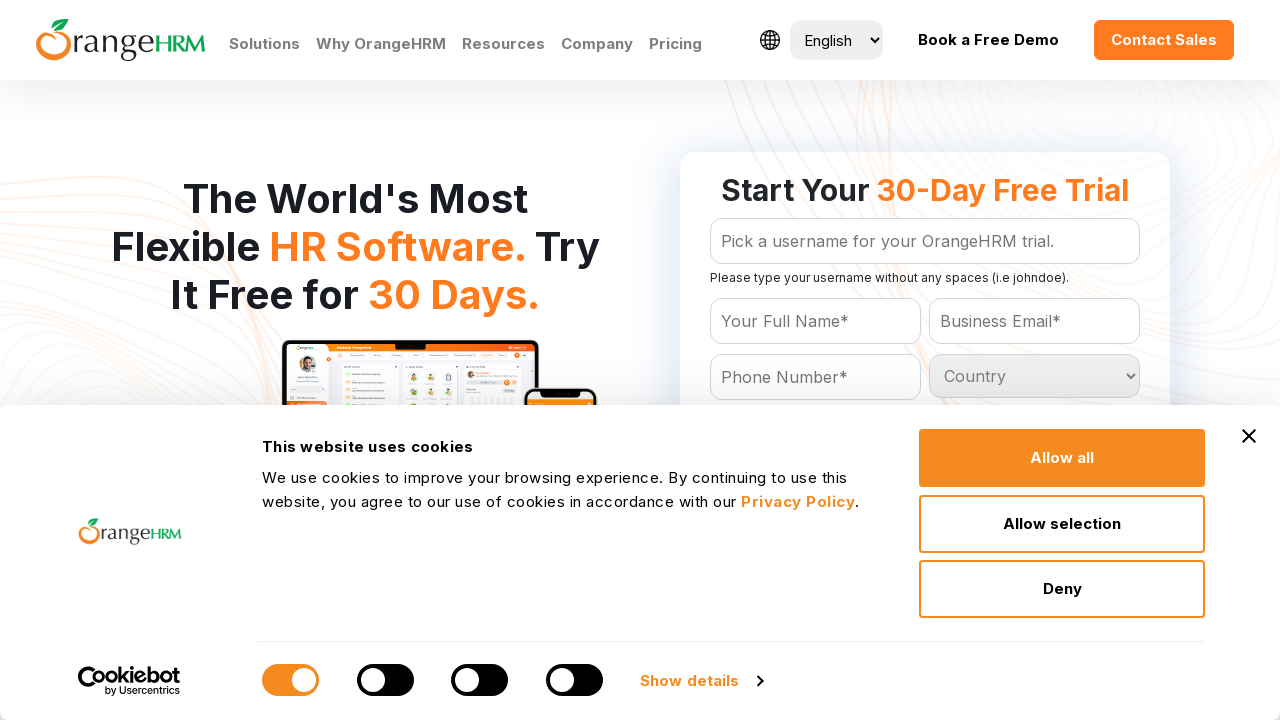

Selected 'Brazil' from the country dropdown menu on #Form_getForm_Country
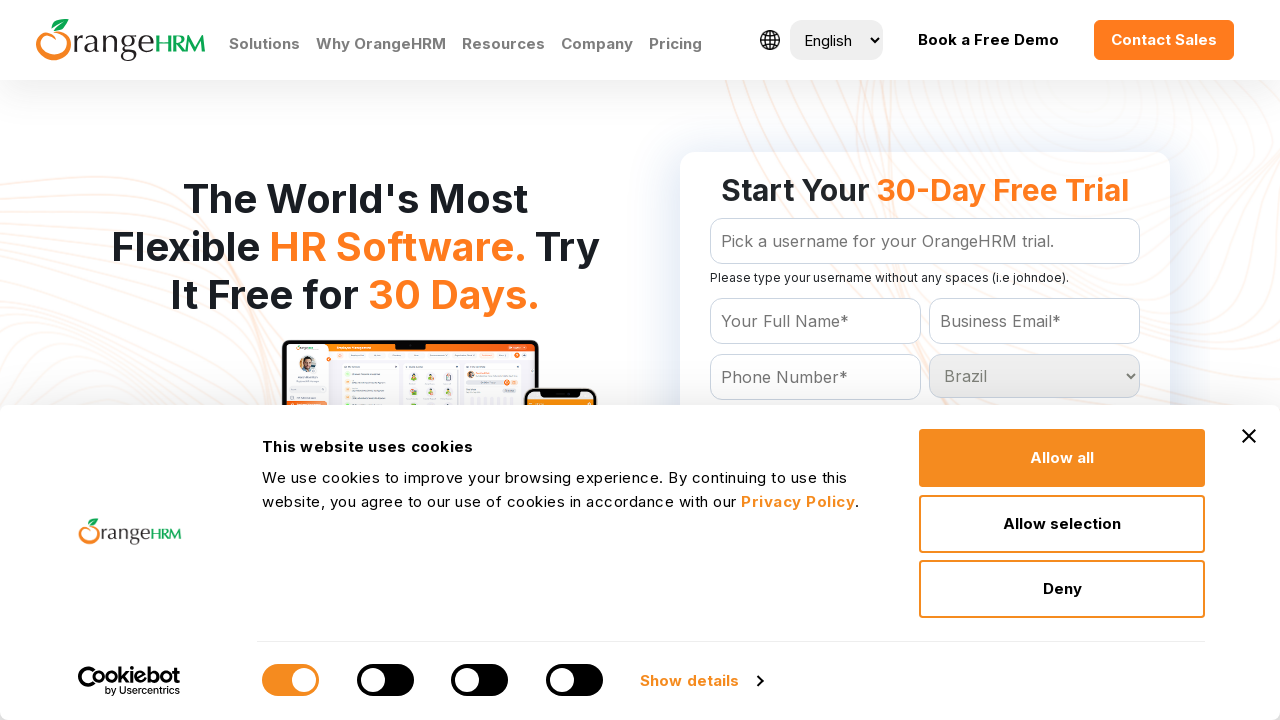

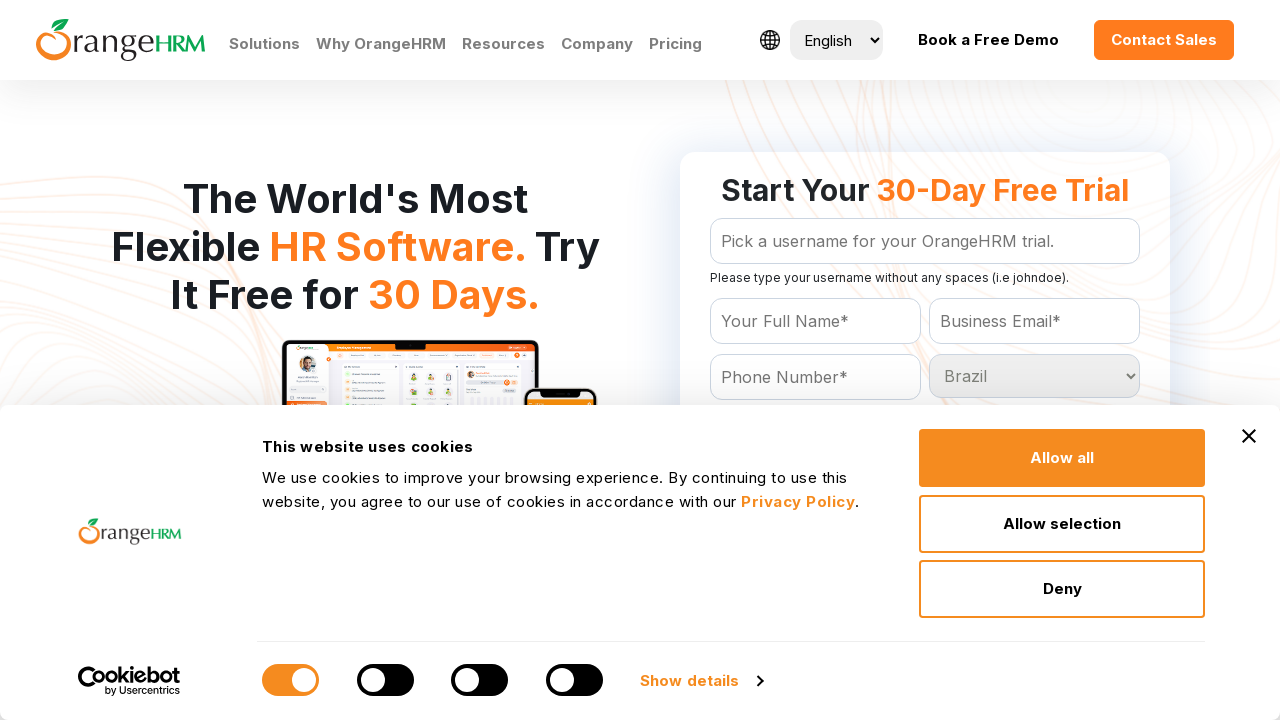